Tests various JavaScript alert dialogs including simple alerts, confirmation dialogs, and prompt dialogs by triggering them and accepting them

Starting URL: http://demo.automationtesting.in/Alerts.html

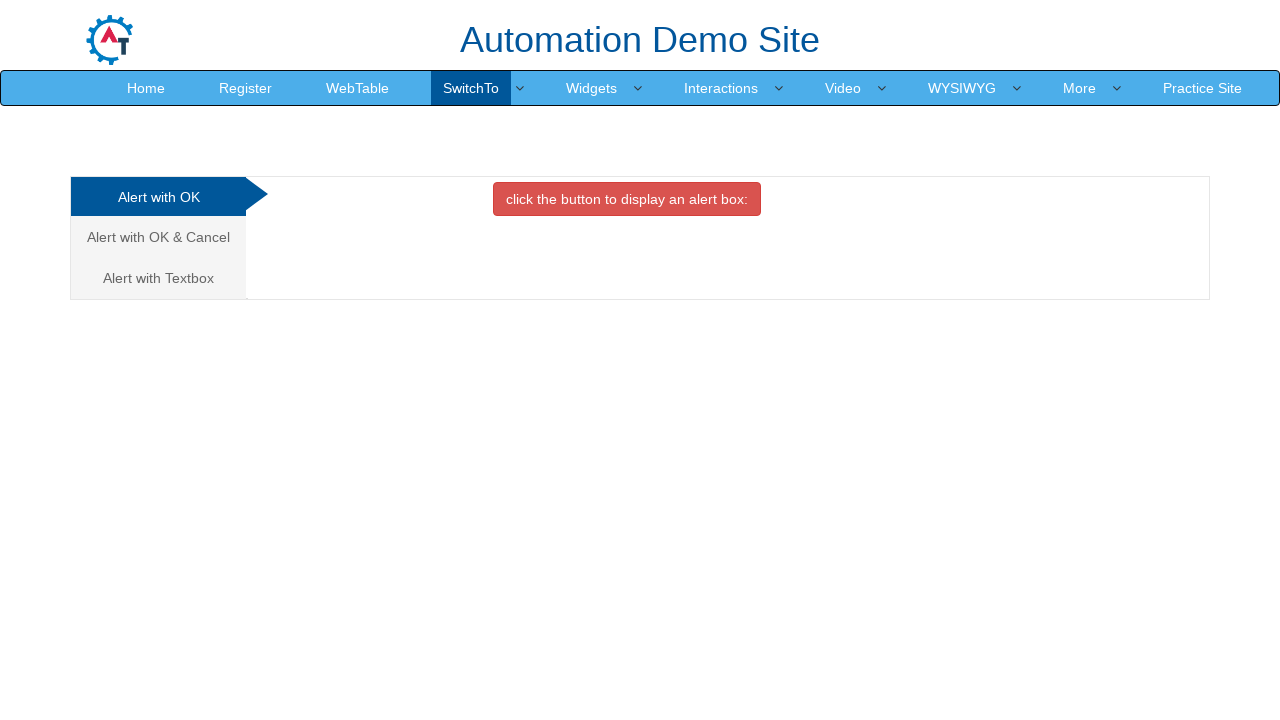

Clicked button to trigger simple alert dialog at (627, 199) on xpath=//button[@onclick='alertbox()']
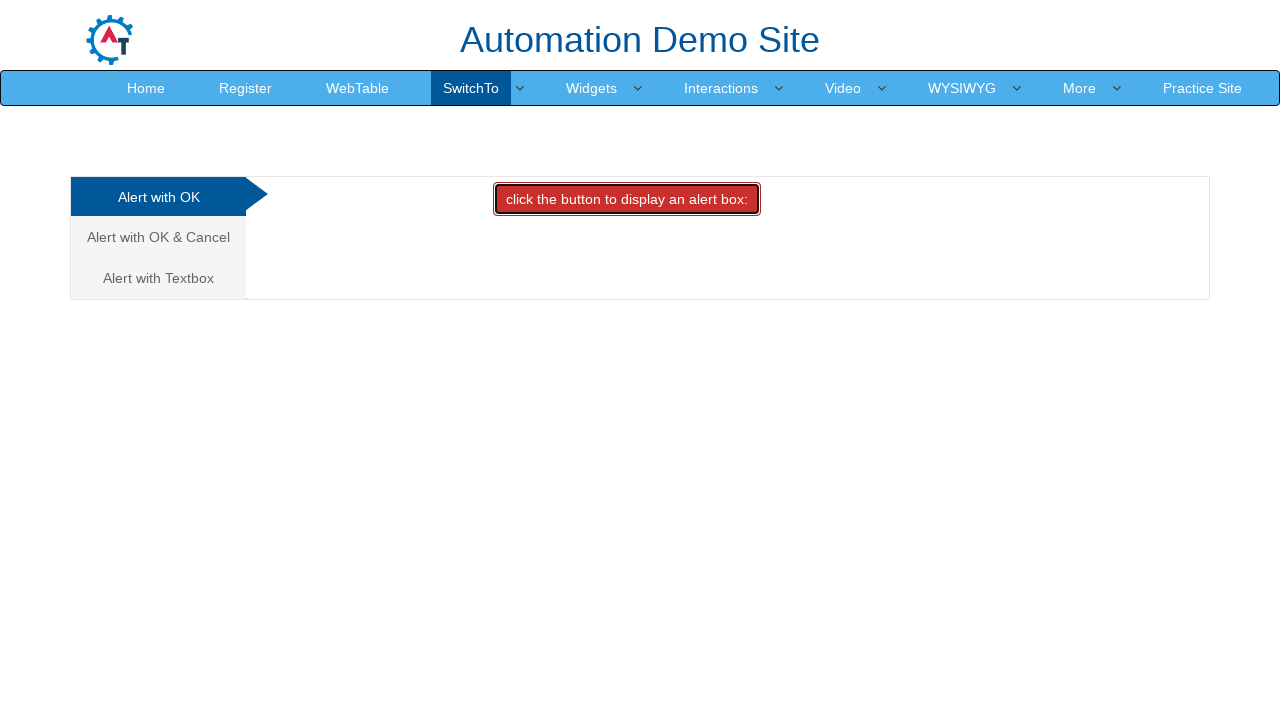

Set up dialog handler to accept alerts
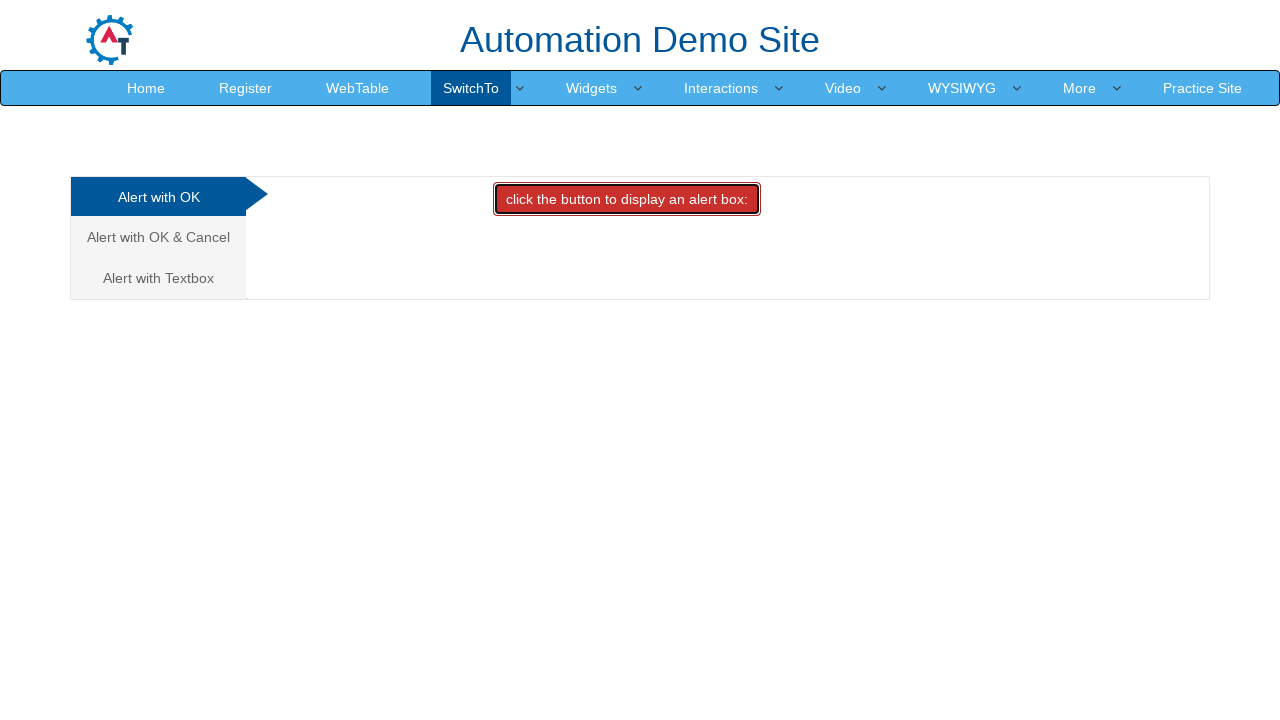

Navigated to confirmation alert tab at (158, 237) on (//a[@class='analystic'])[2]
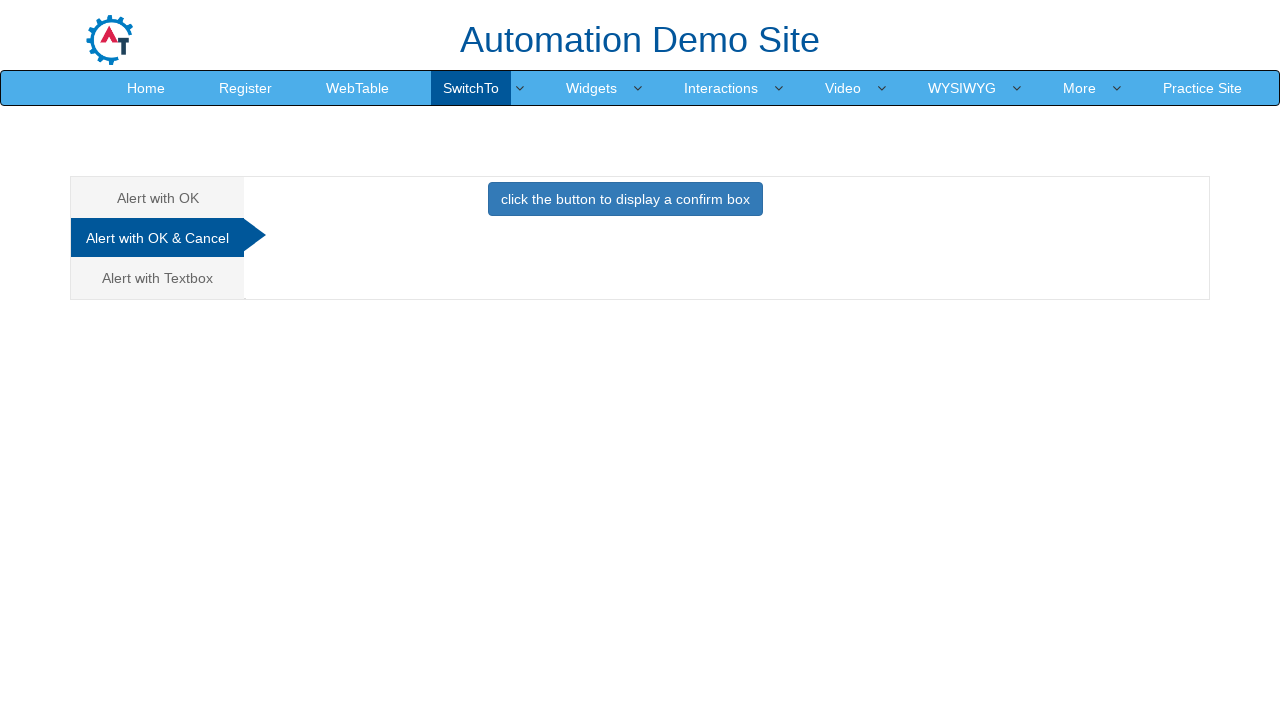

Clicked button to trigger confirmation dialog at (625, 199) on xpath=//button[@onclick='confirmbox()']
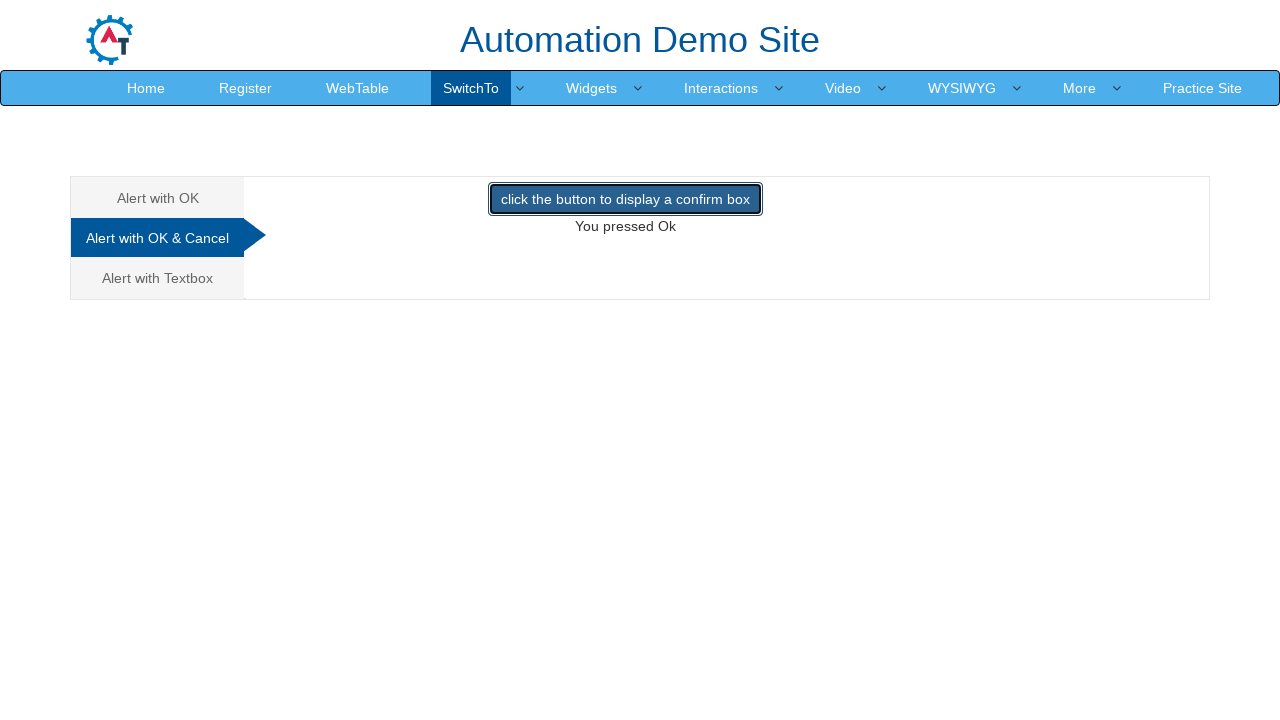

Navigated to prompt alert tab at (158, 278) on (//a[@class='analystic'])[3]
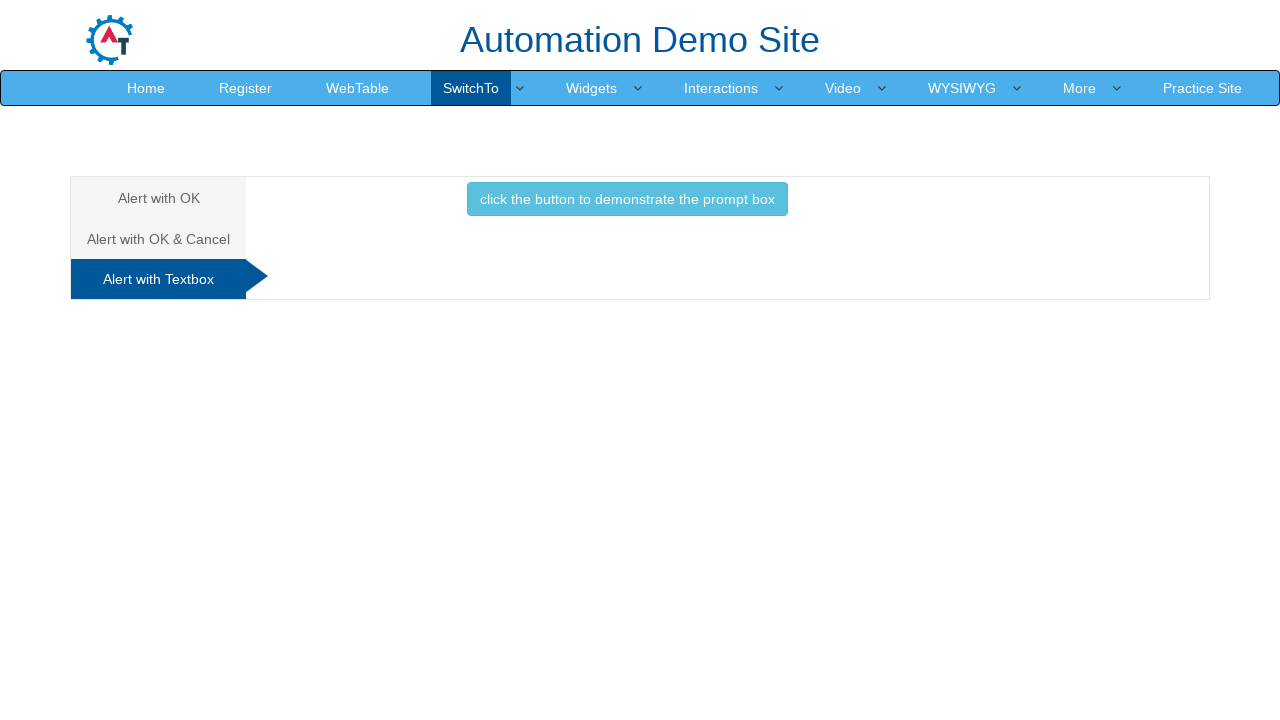

Clicked button to trigger prompt dialog at (627, 199) on xpath=//button[@onclick='promptbox()']
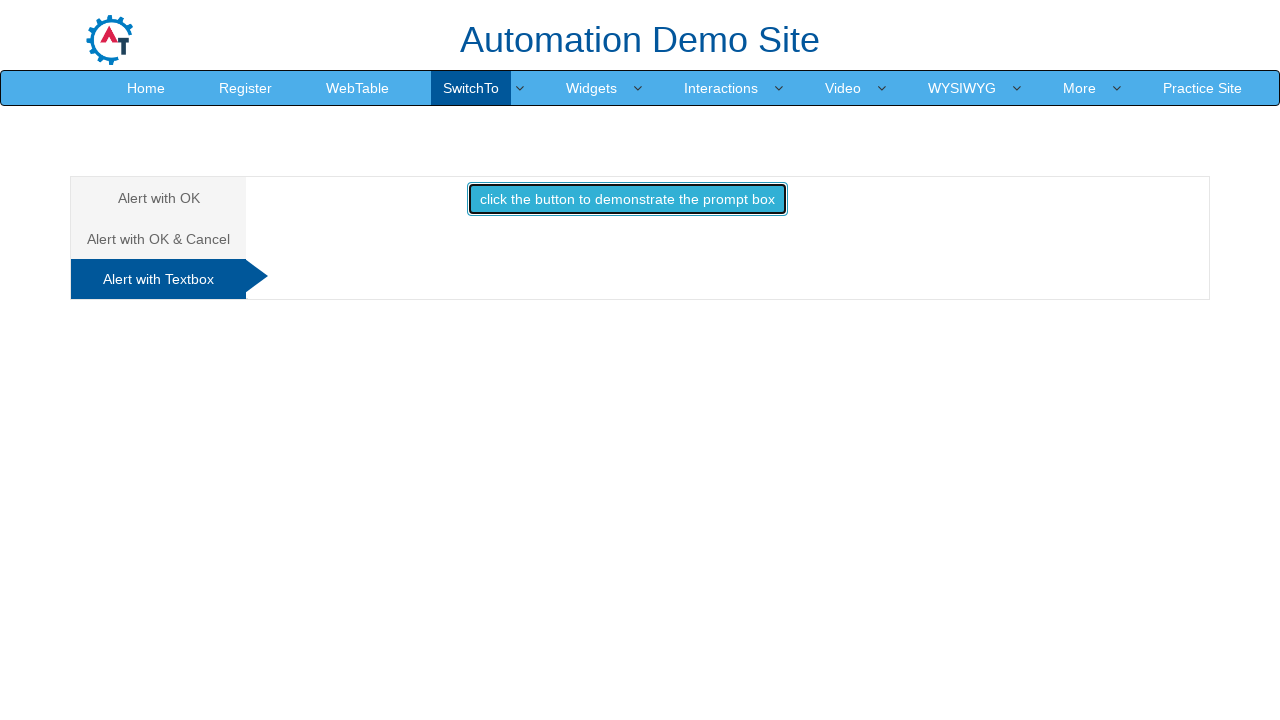

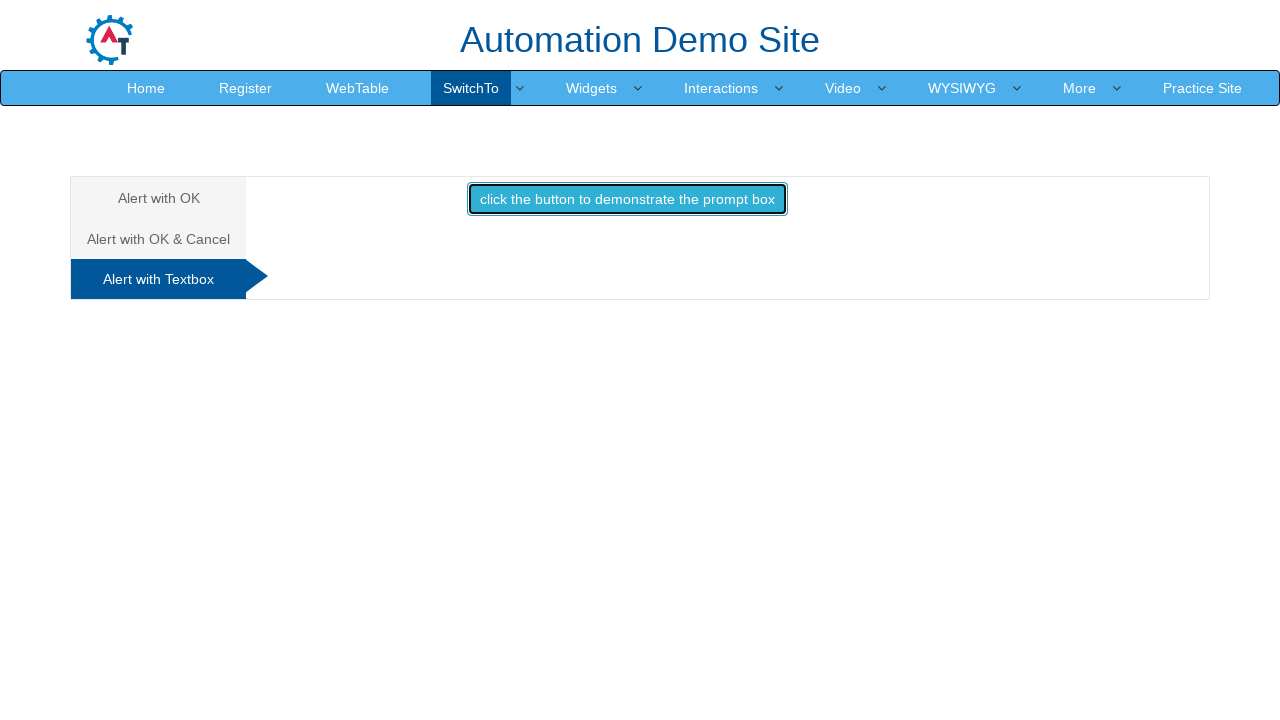